Tests selecting the BMW radio button option on a practice form page

Starting URL: https://www.letskodeit.com/practice

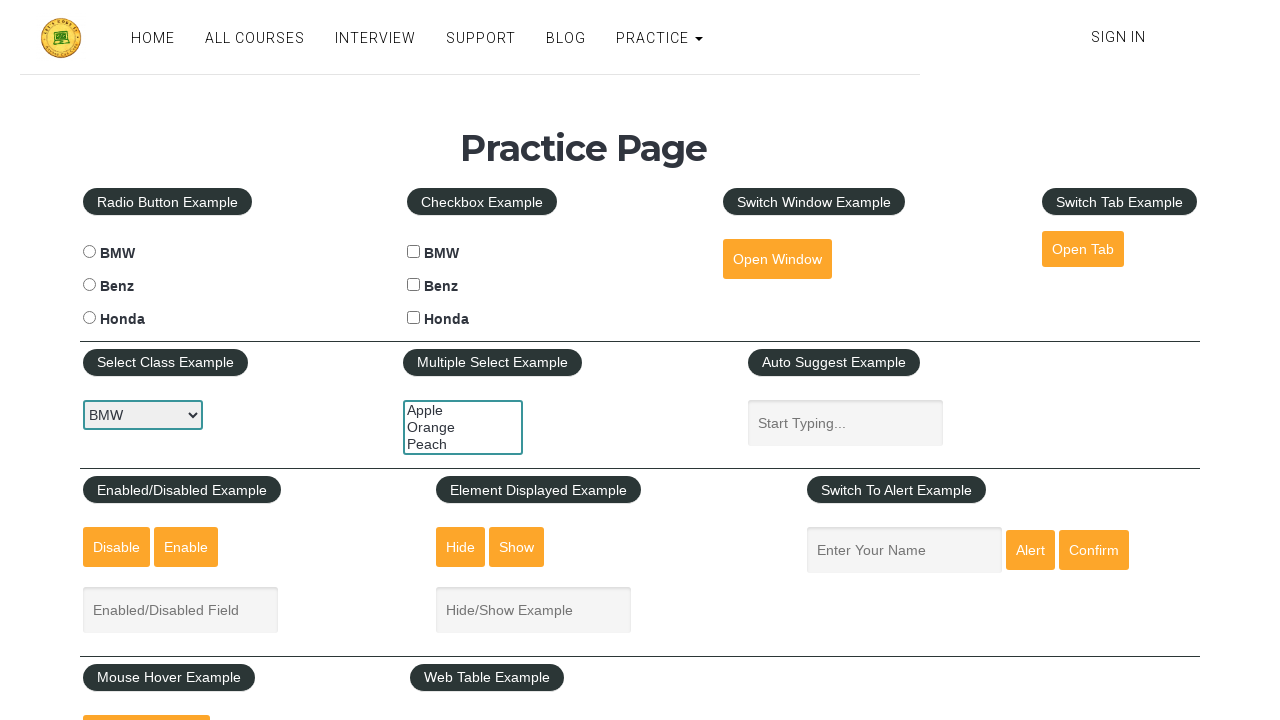

Clicked BMW radio button option on practice form at (89, 252) on input[value='bmw']
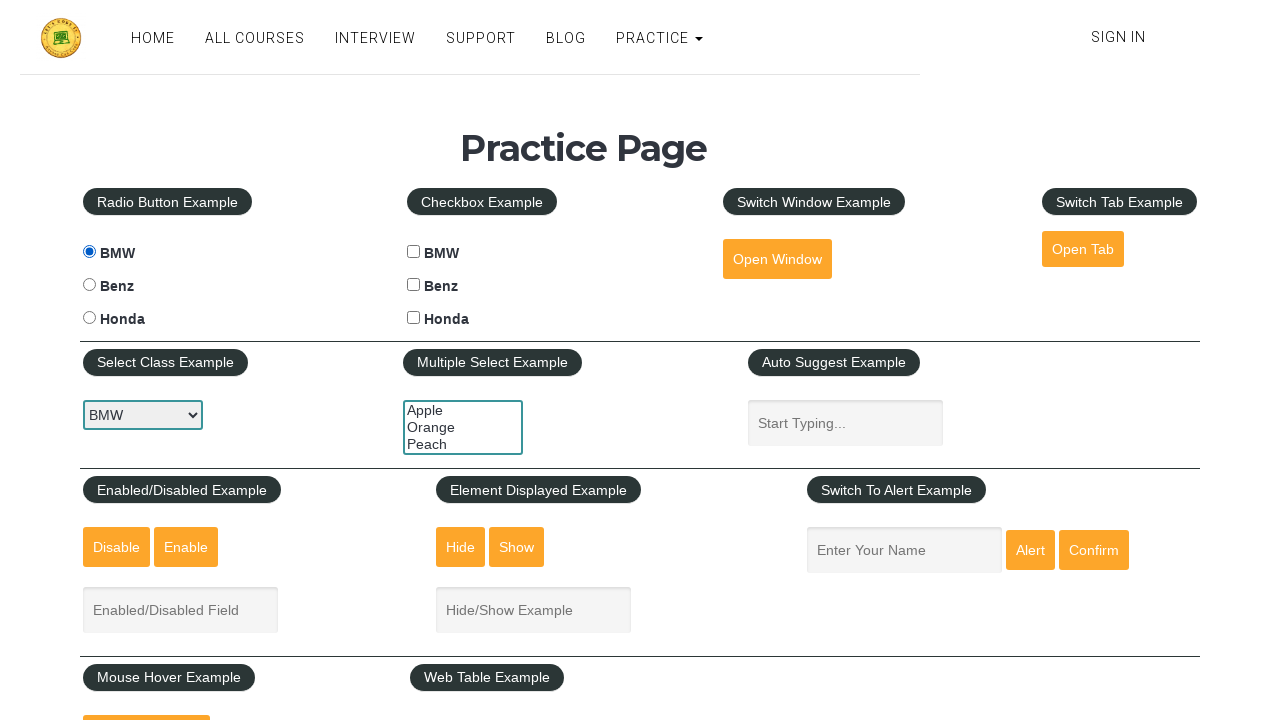

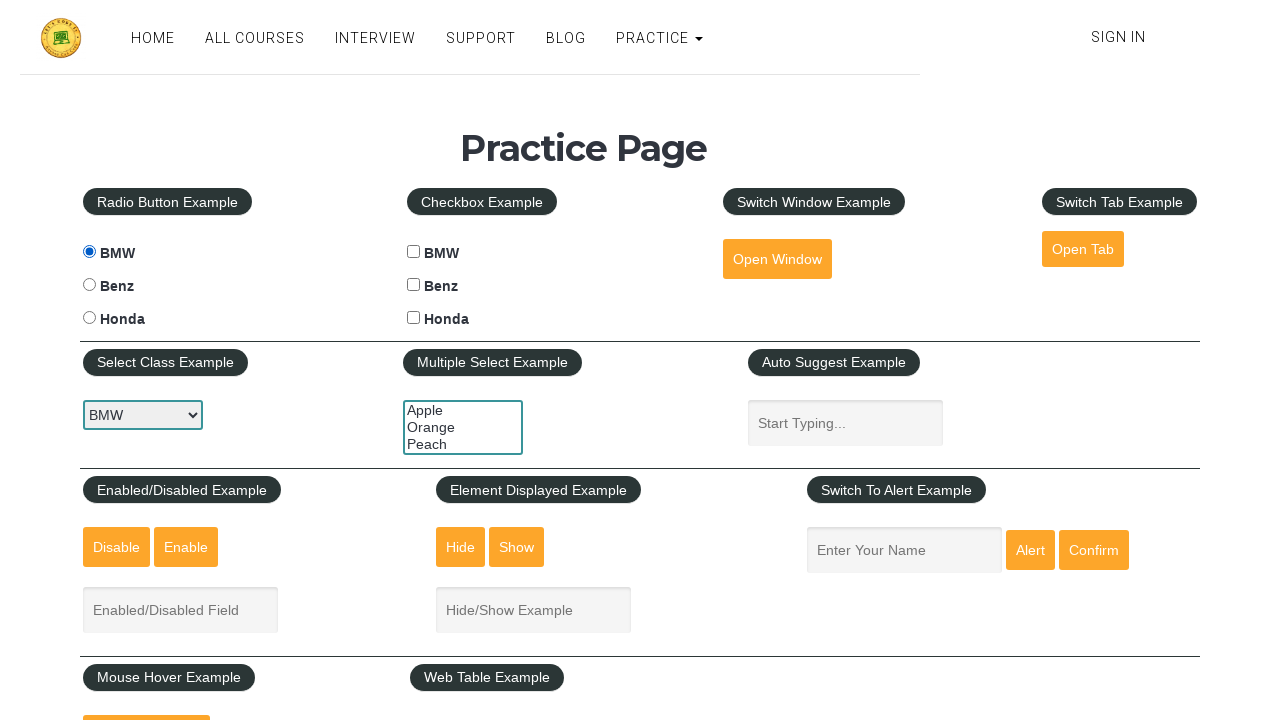